Navigates to the Playwright documentation site, clicks the "Get started" link, and verifies the Installation heading is visible

Starting URL: https://playwright.dev/

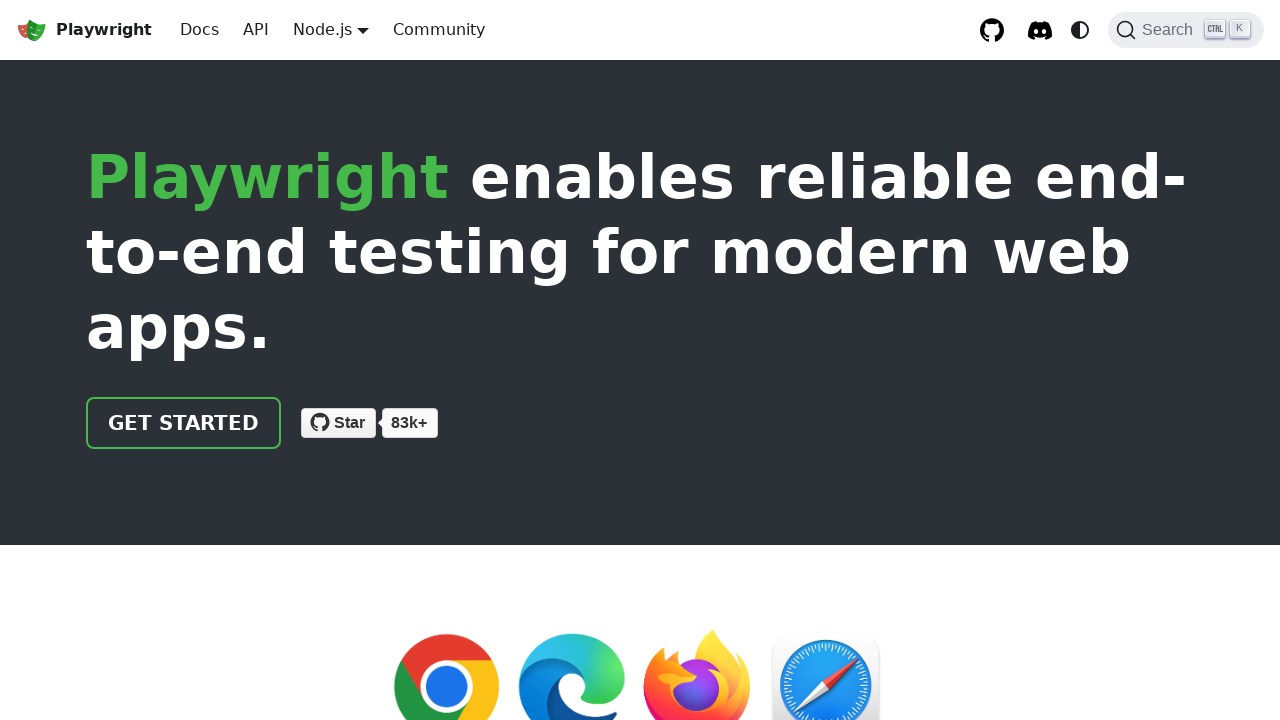

Navigated to Playwright documentation site
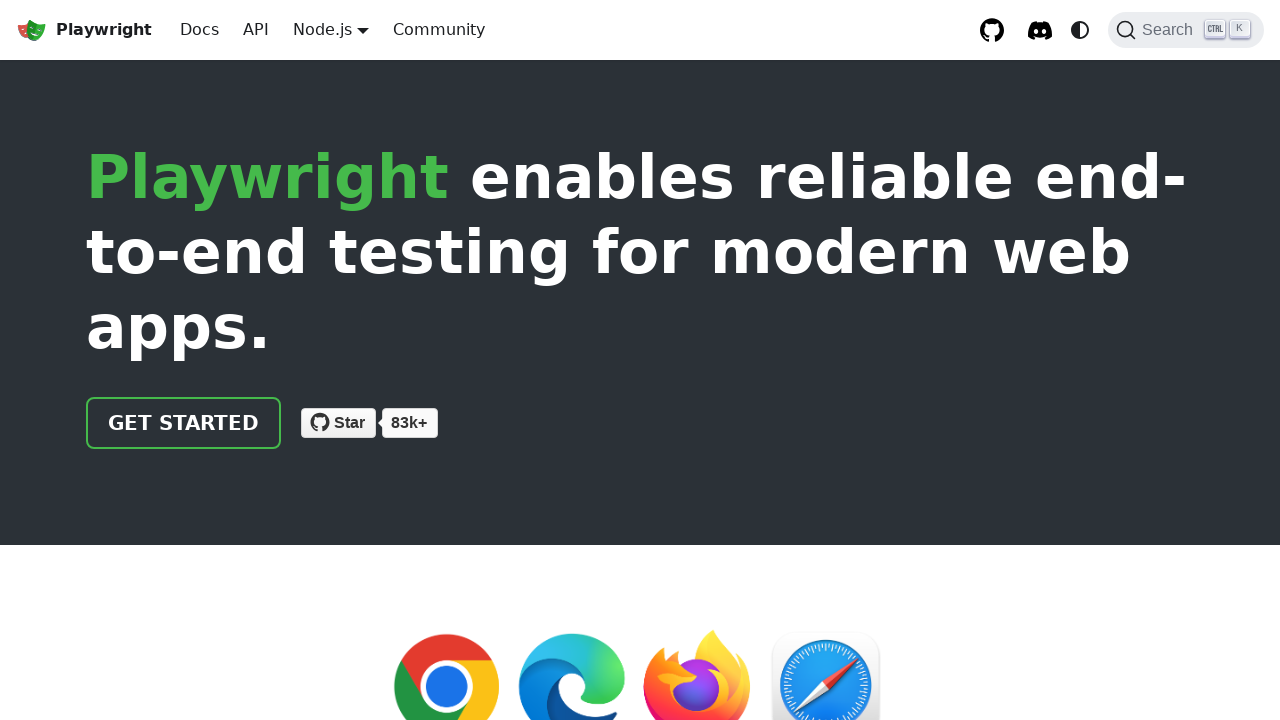

Clicked the 'Get started' link at (184, 423) on internal:role=link[name="Get started"i]
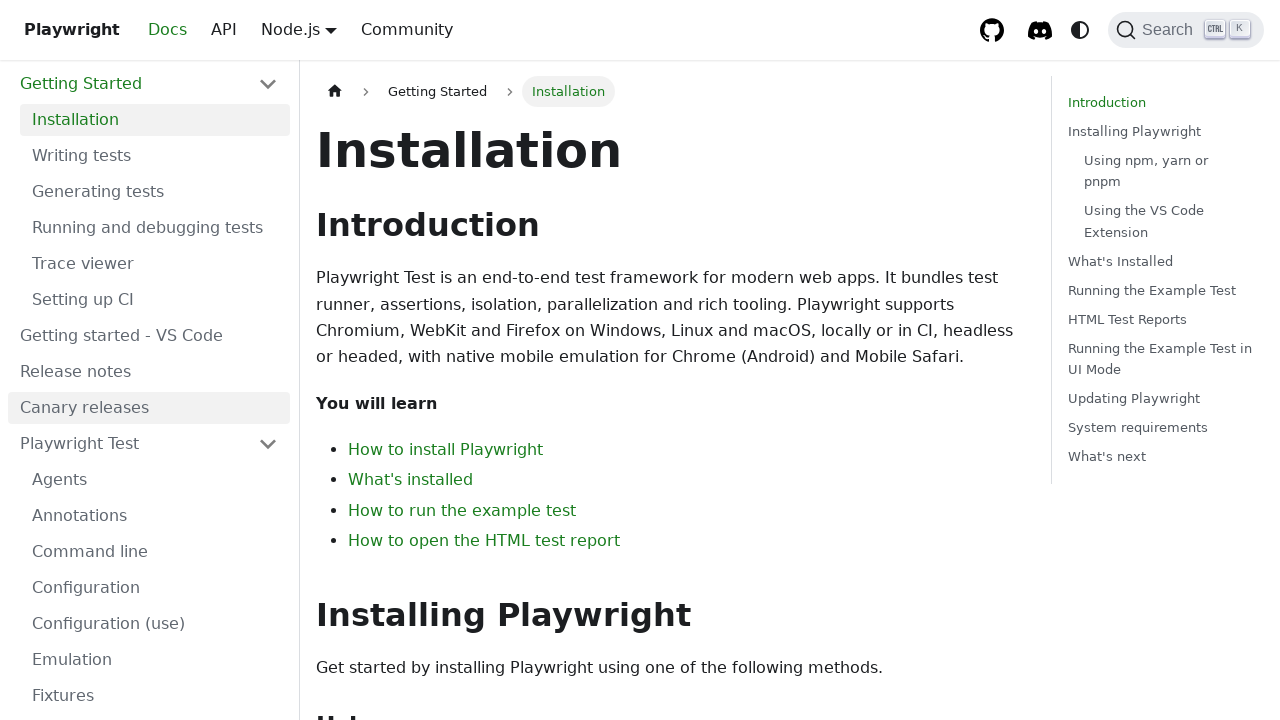

Installation heading is now visible
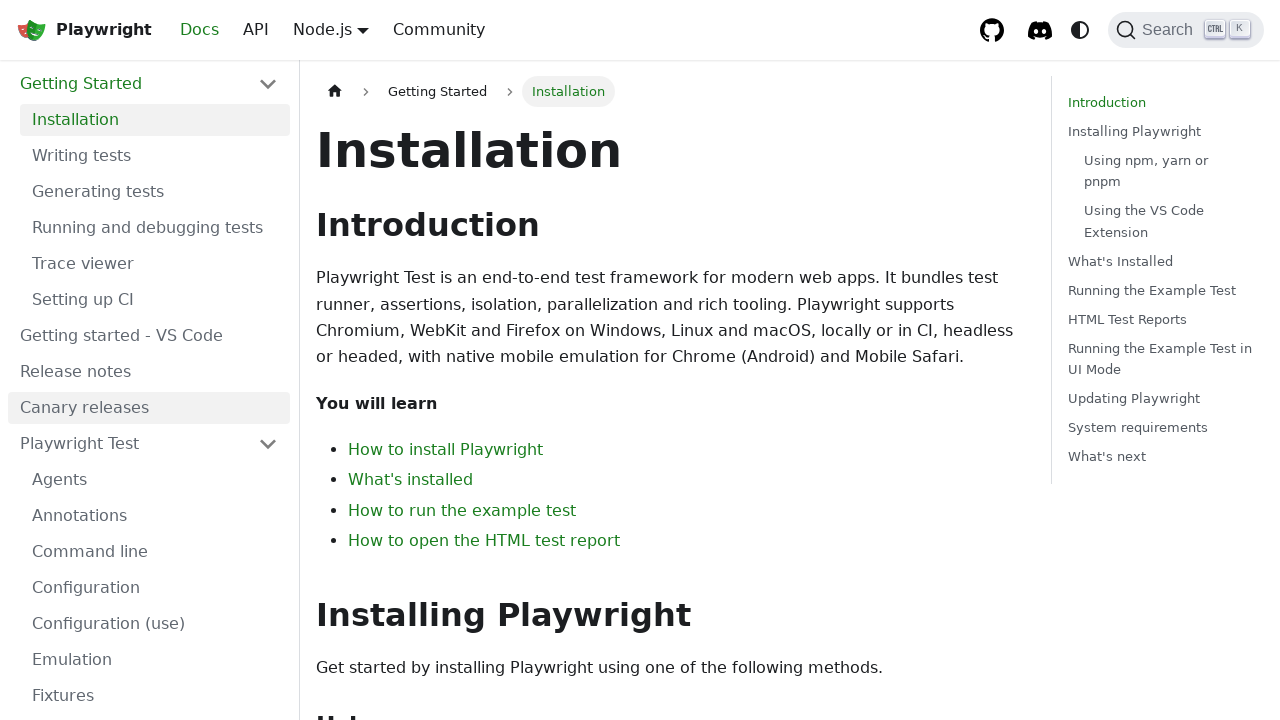

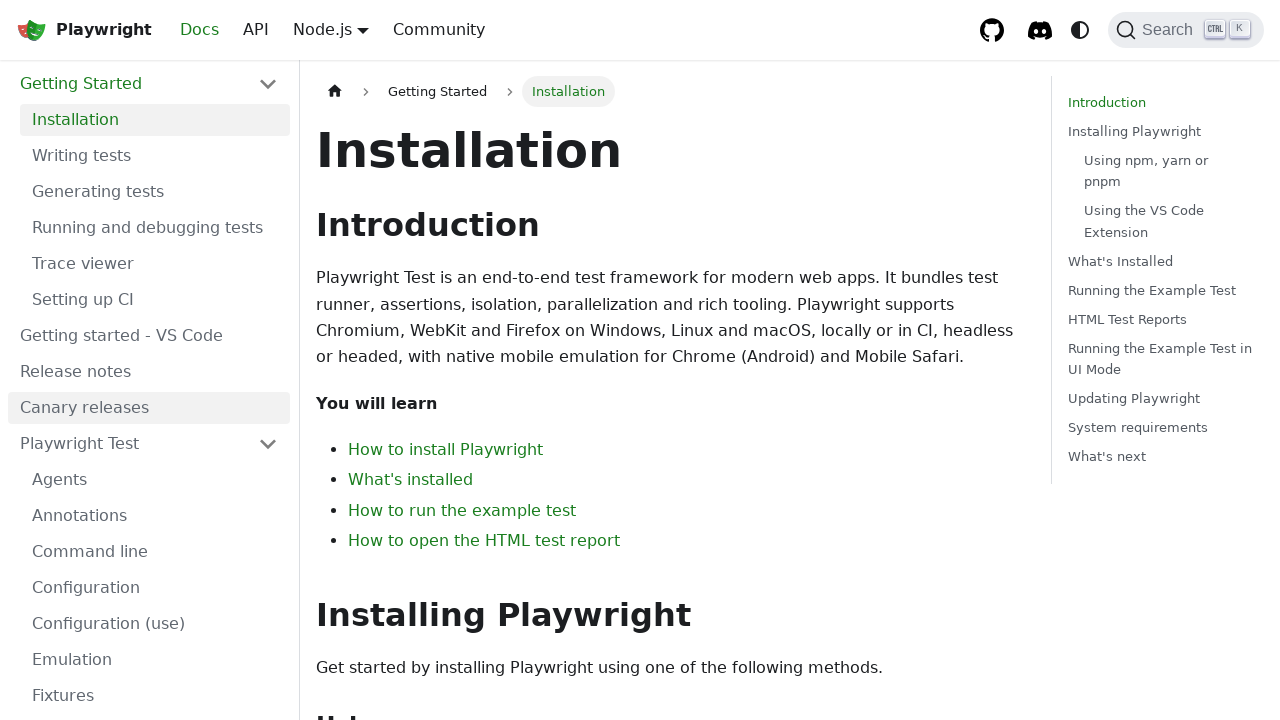